Tests dynamic controls functionality by clicking a checkbox, removing it, enabling a textbox, entering text, and disabling the textbox while verifying status messages at each step.

Starting URL: https://the-internet.herokuapp.com/dynamic_controls

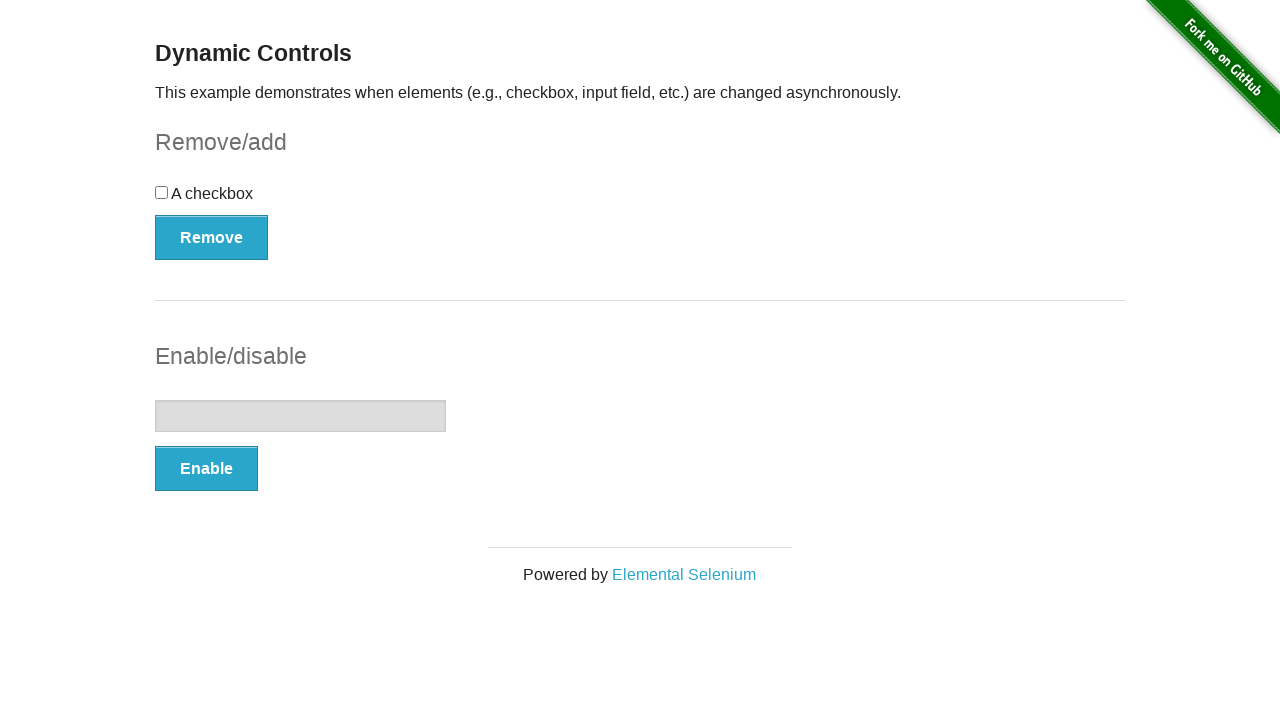

Clicked checkbox to select it at (162, 192) on input[type='checkbox']
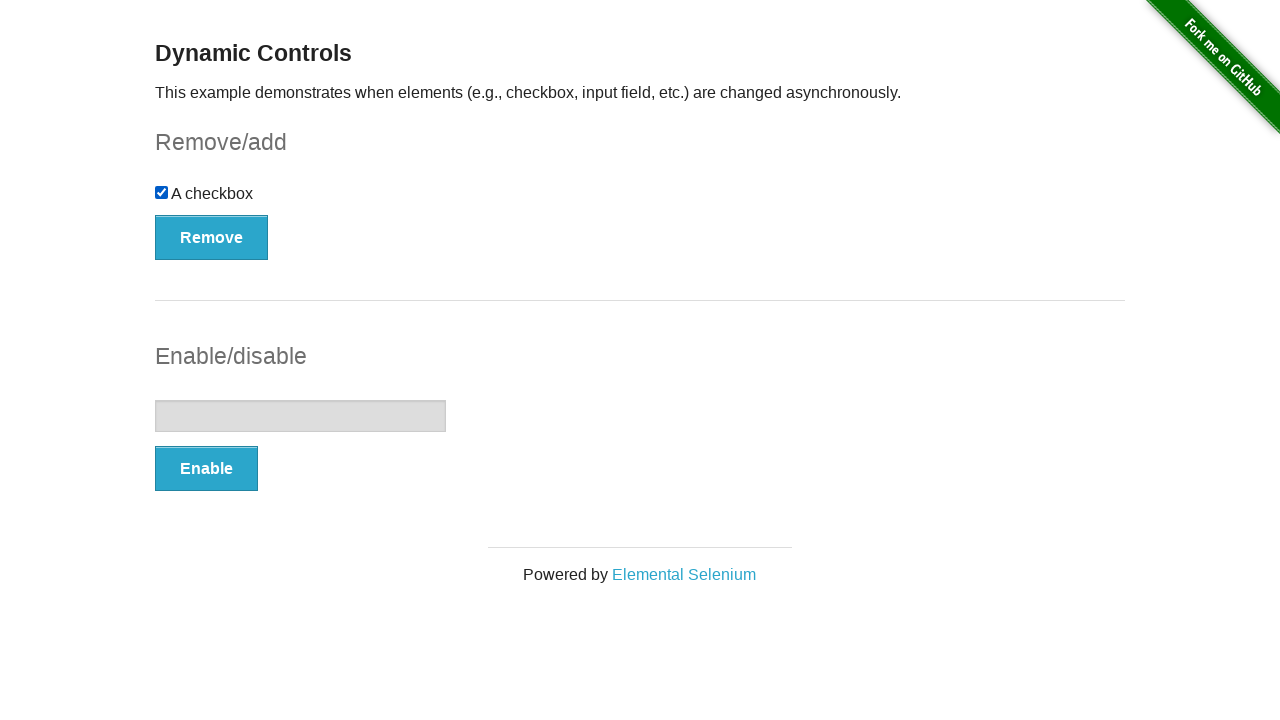

Clicked Remove button to remove the checkbox at (212, 237) on button:text('Remove')
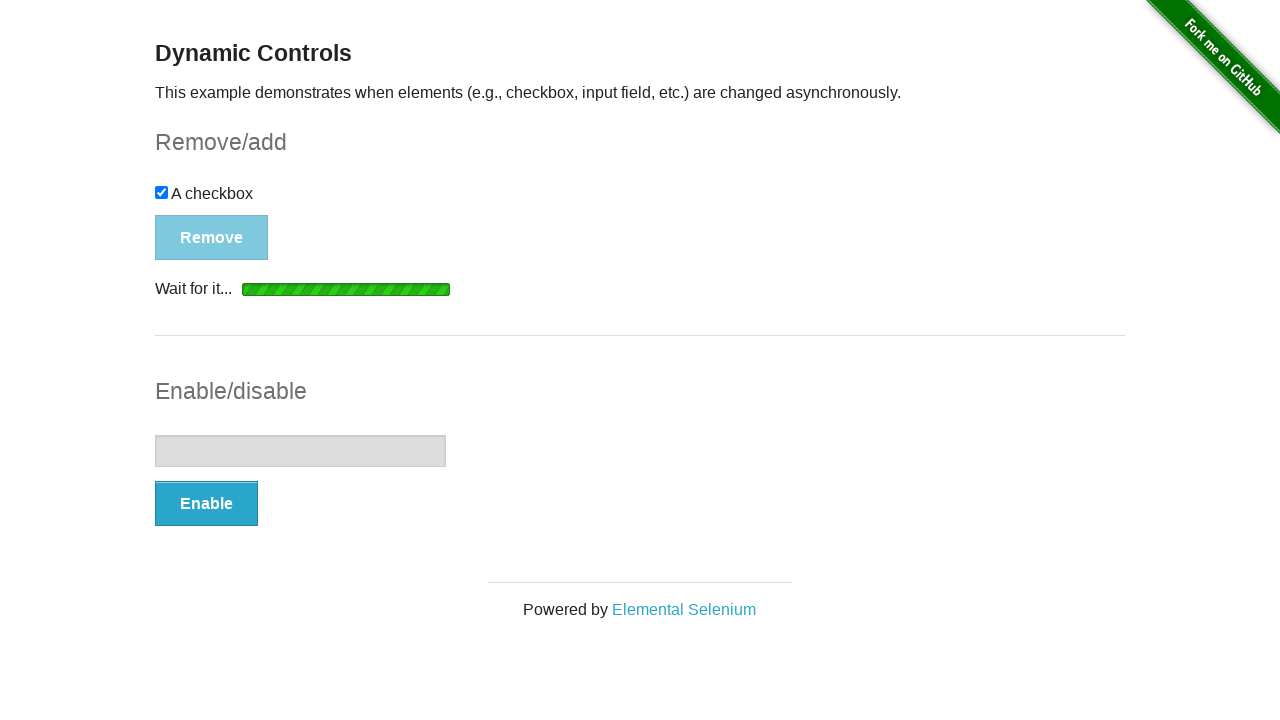

Verified removal message appeared
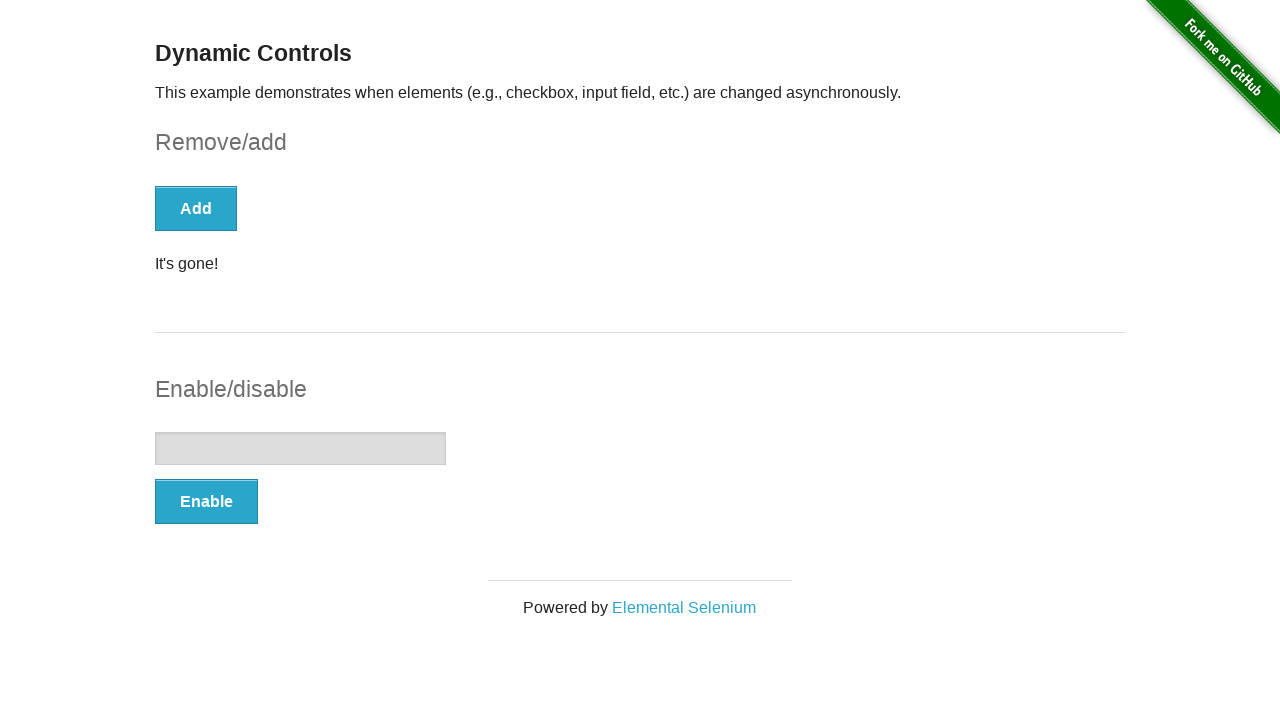

Clicked Enable button to enable the textbox at (206, 501) on button:text('Enable')
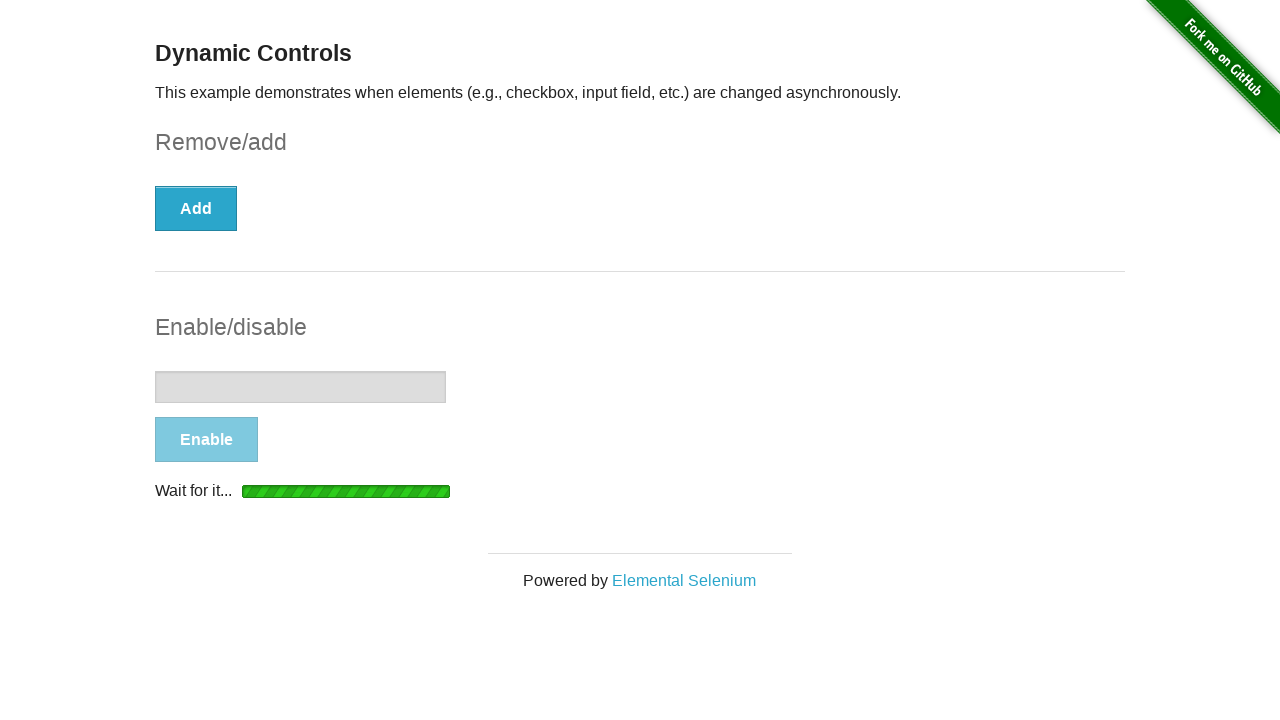

Verified enable message appeared
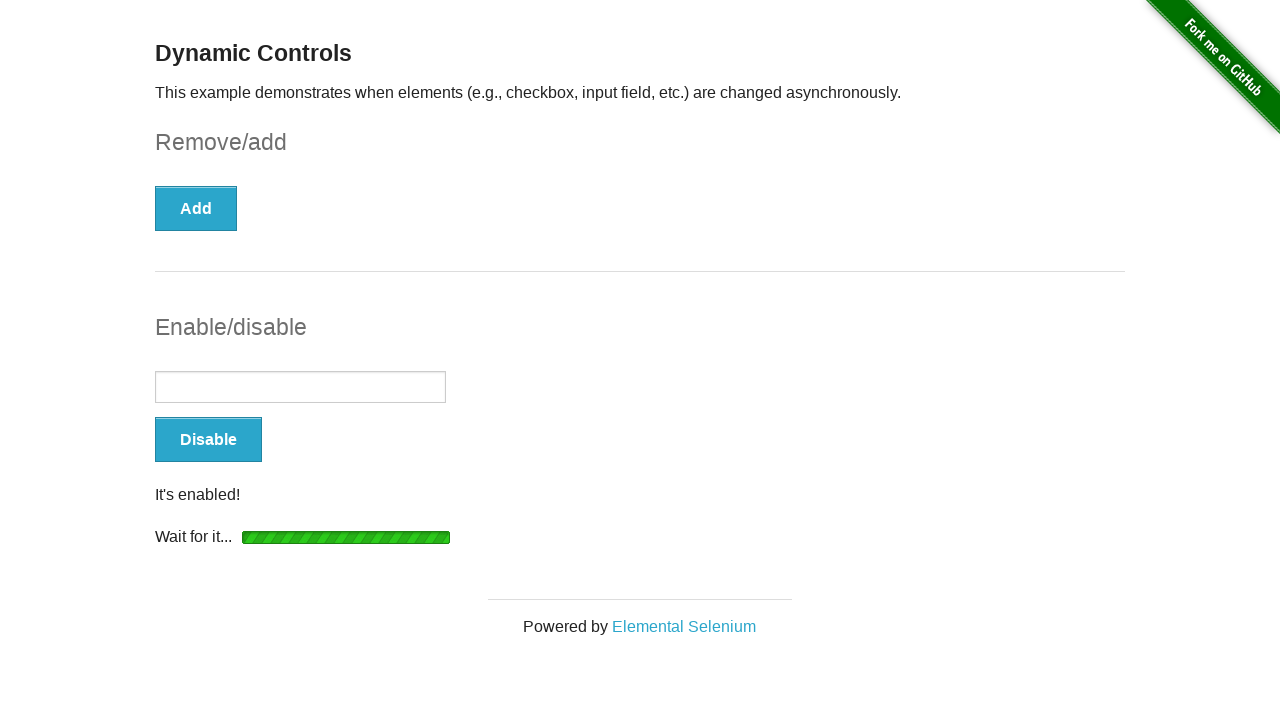

Entered text 'Allah is the greatest !' into the textbox on input[type='text']
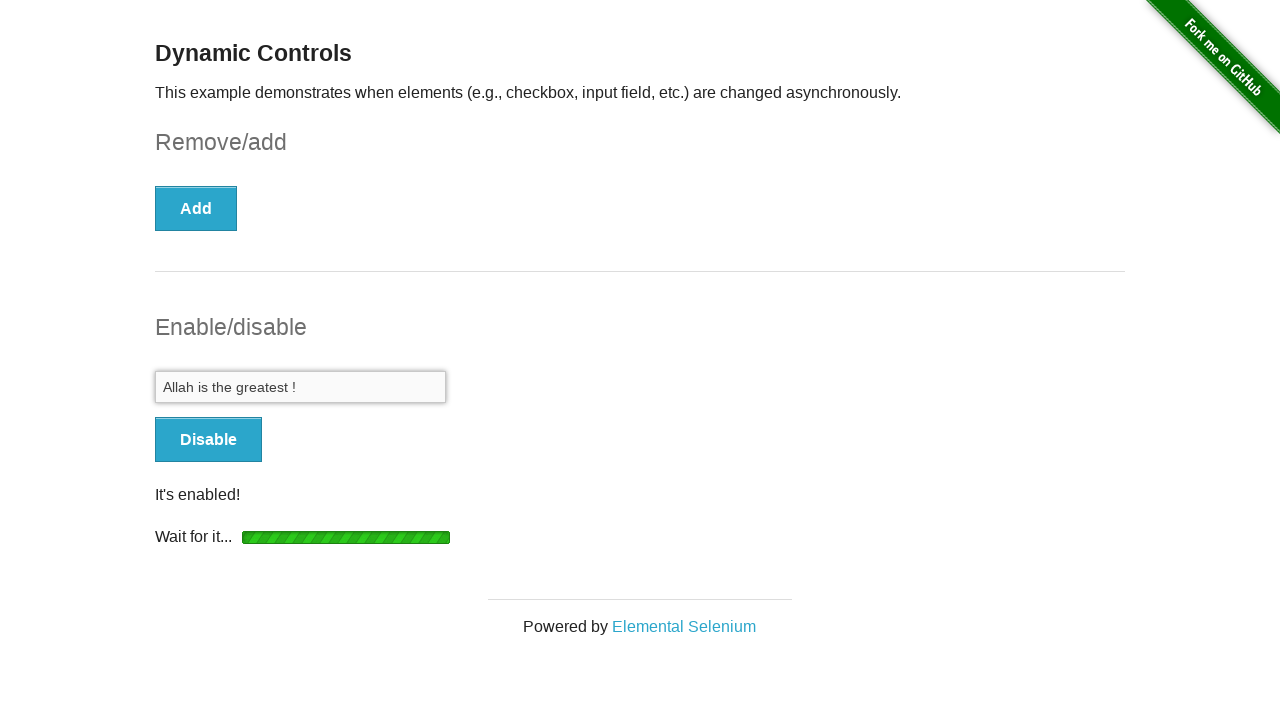

Clicked Disable button to disable the textbox at (208, 440) on button:text('Disable')
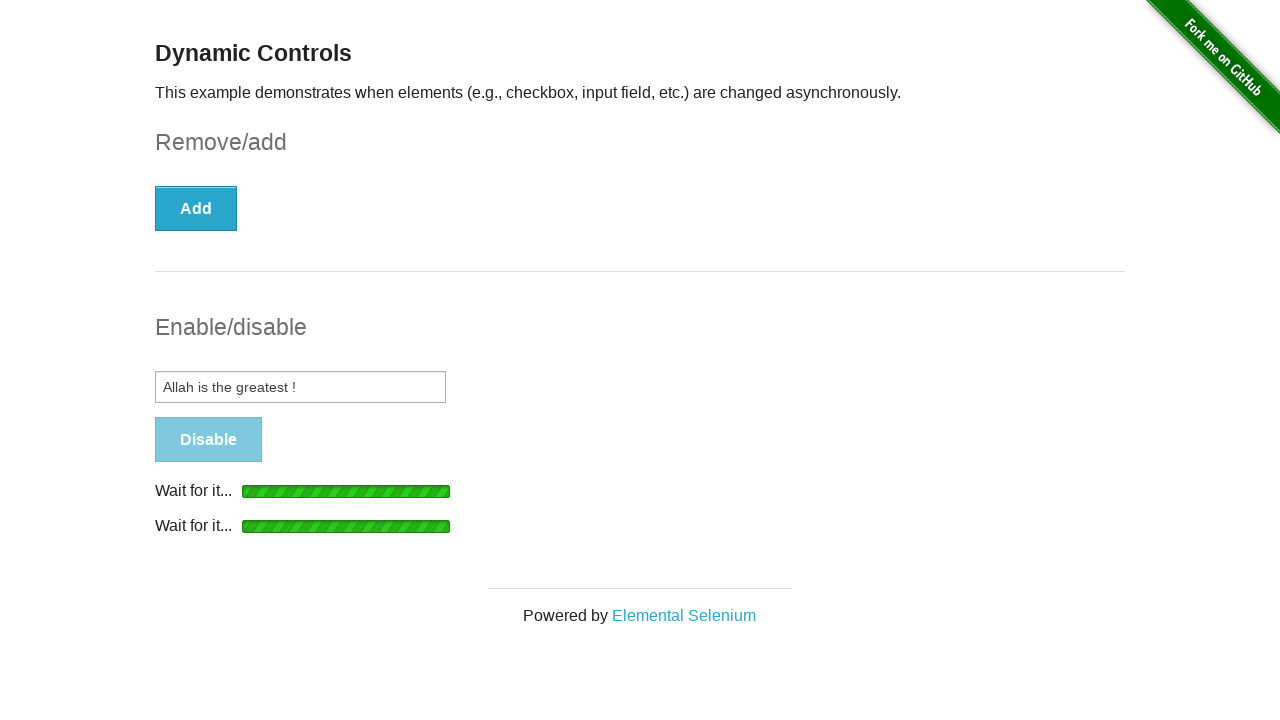

Verified disable message appeared
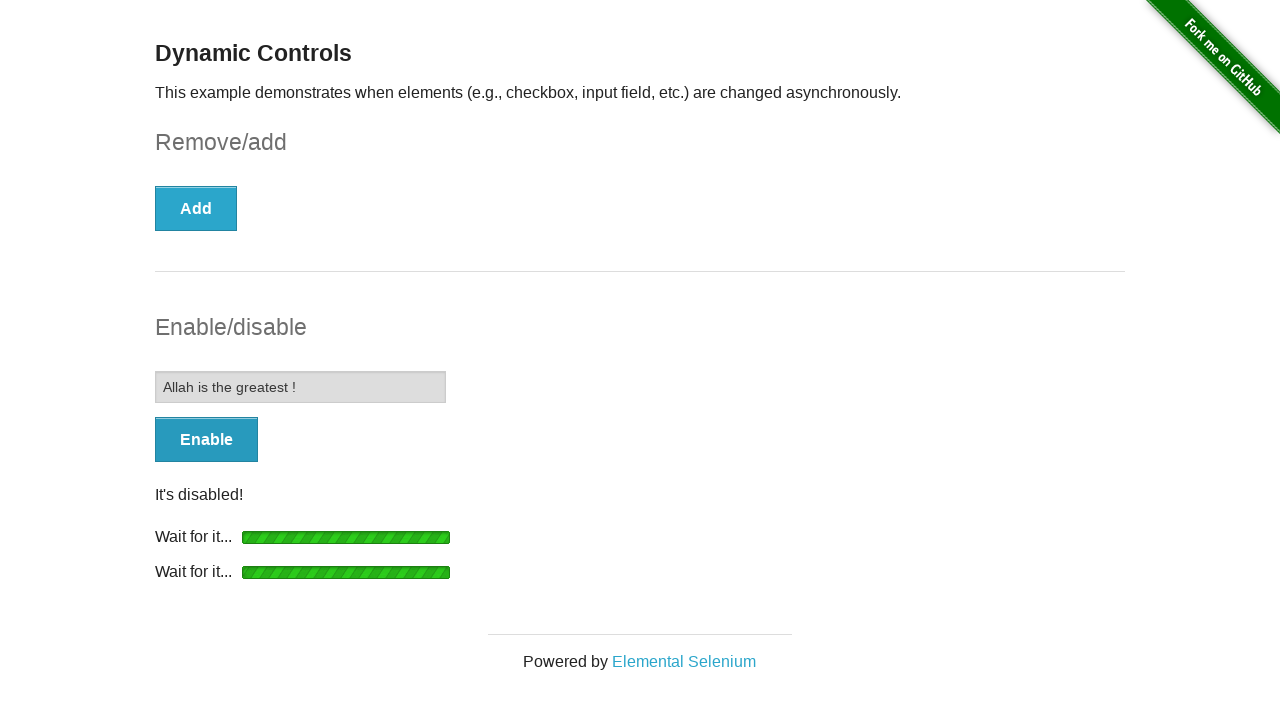

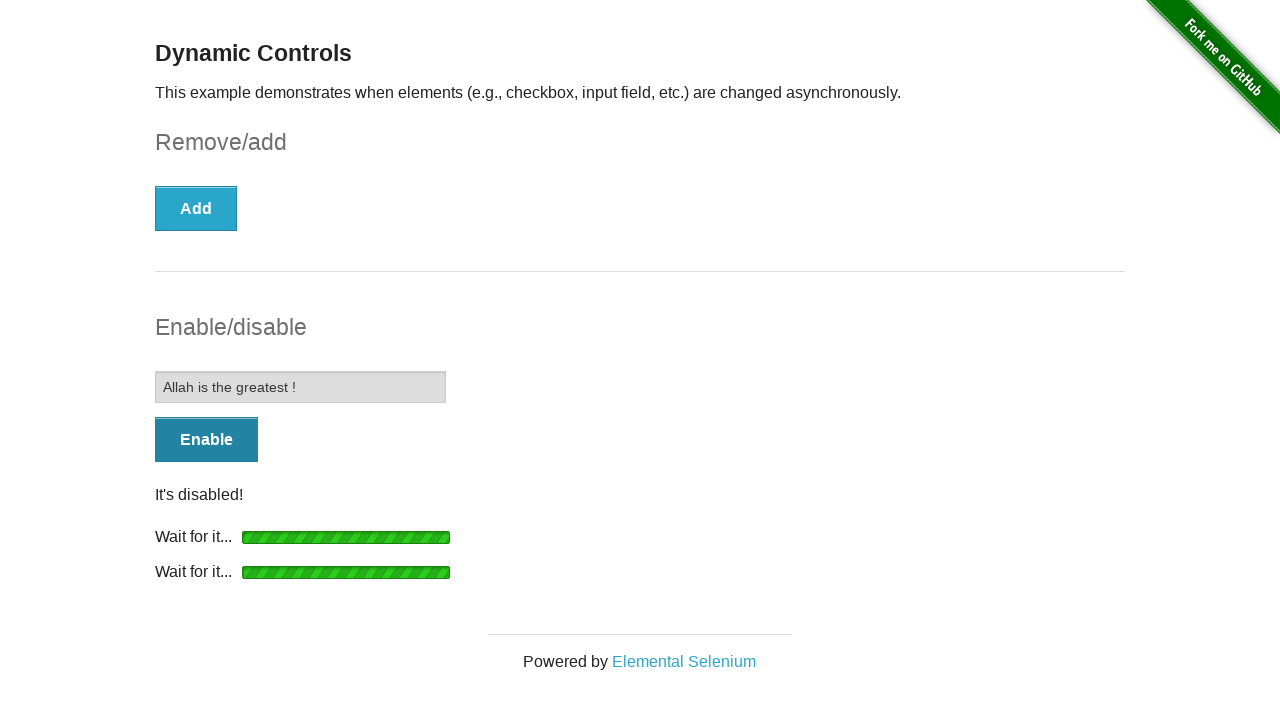